Tests explicit wait functionality by clicking on Example 7 link and waiting for a dynamically loaded image to become visible

Starting URL: https://practice.cydeo.com/dynamic_loading

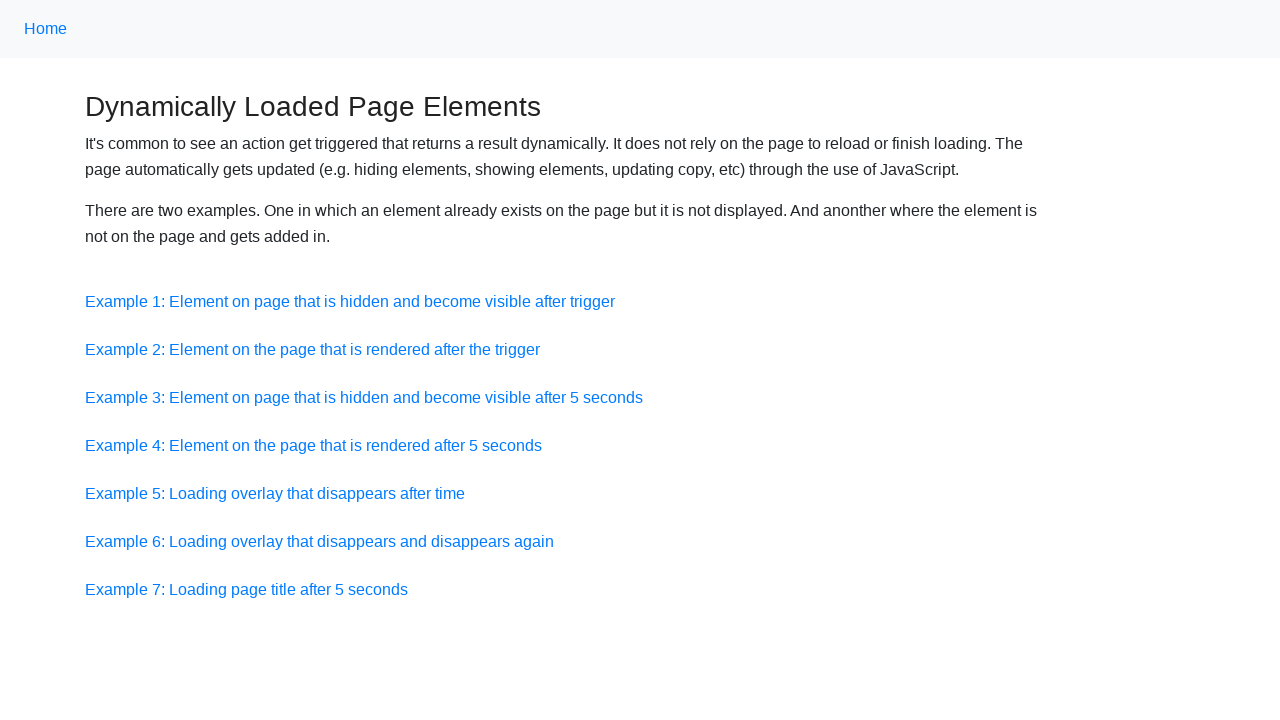

Clicked on Example 7 link at (246, 589) on a:has-text('Example 7')
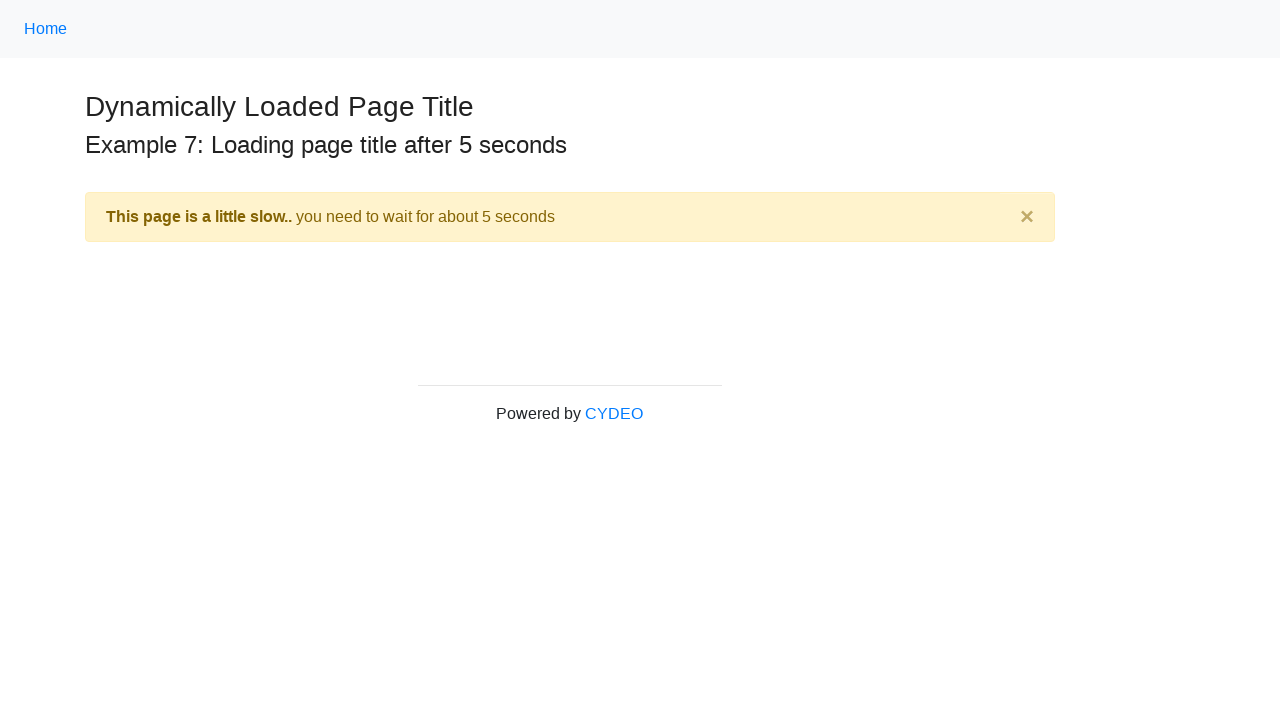

Dynamically loaded image became visible
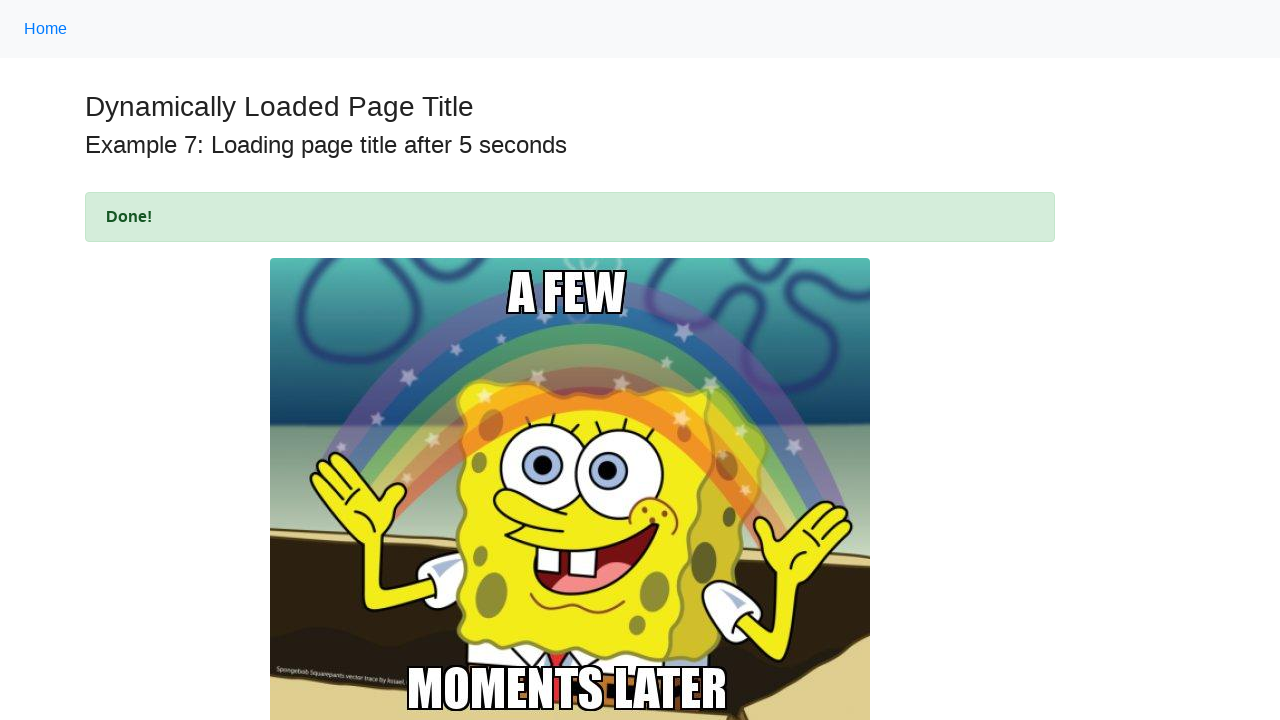

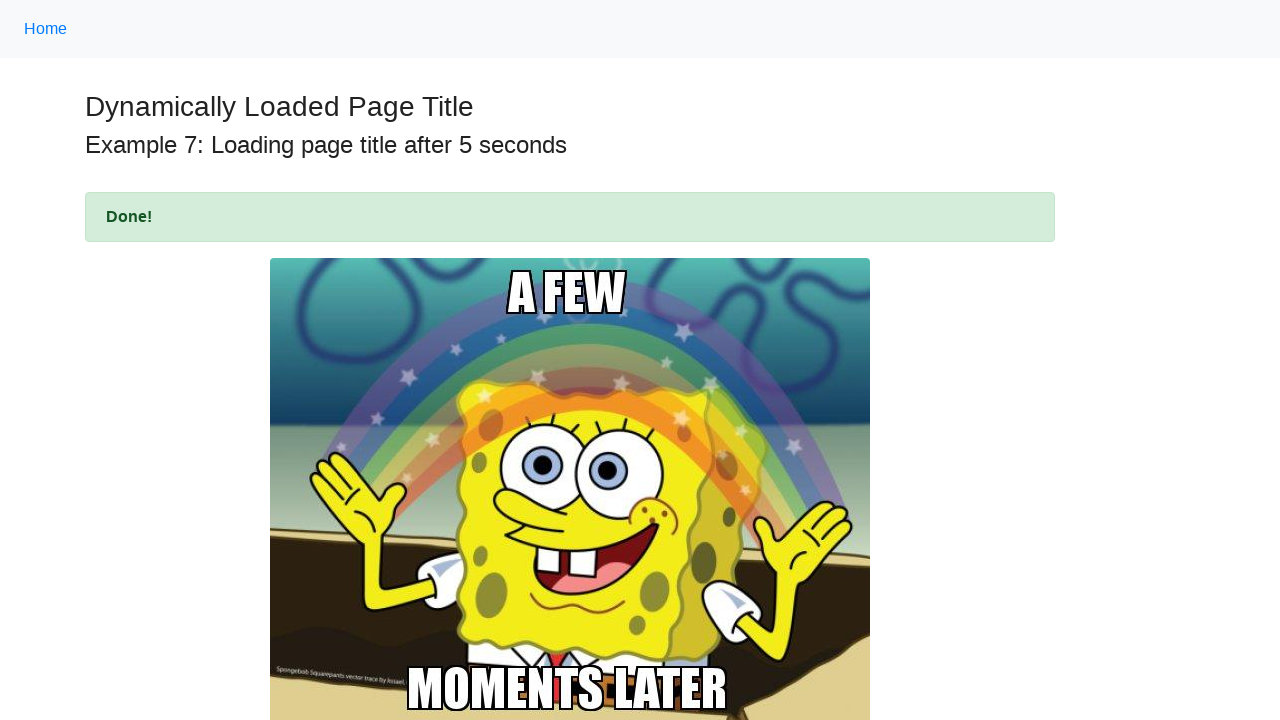